Tests multiple window handling by navigating to Gmail, clicking the Privacy link to open a new window, switching to that window, and clicking the Terms of Service link.

Starting URL: https://gmail.com

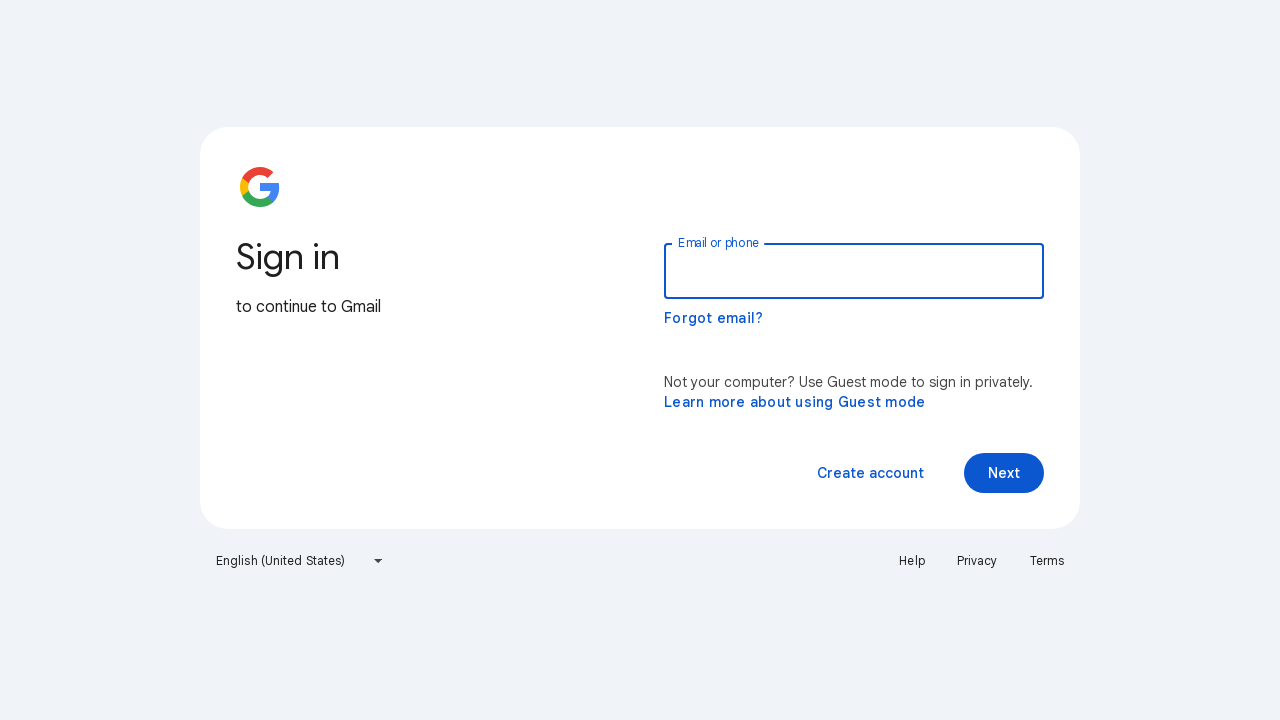

Clicked Privacy link to open new window at (977, 561) on text=Privacy
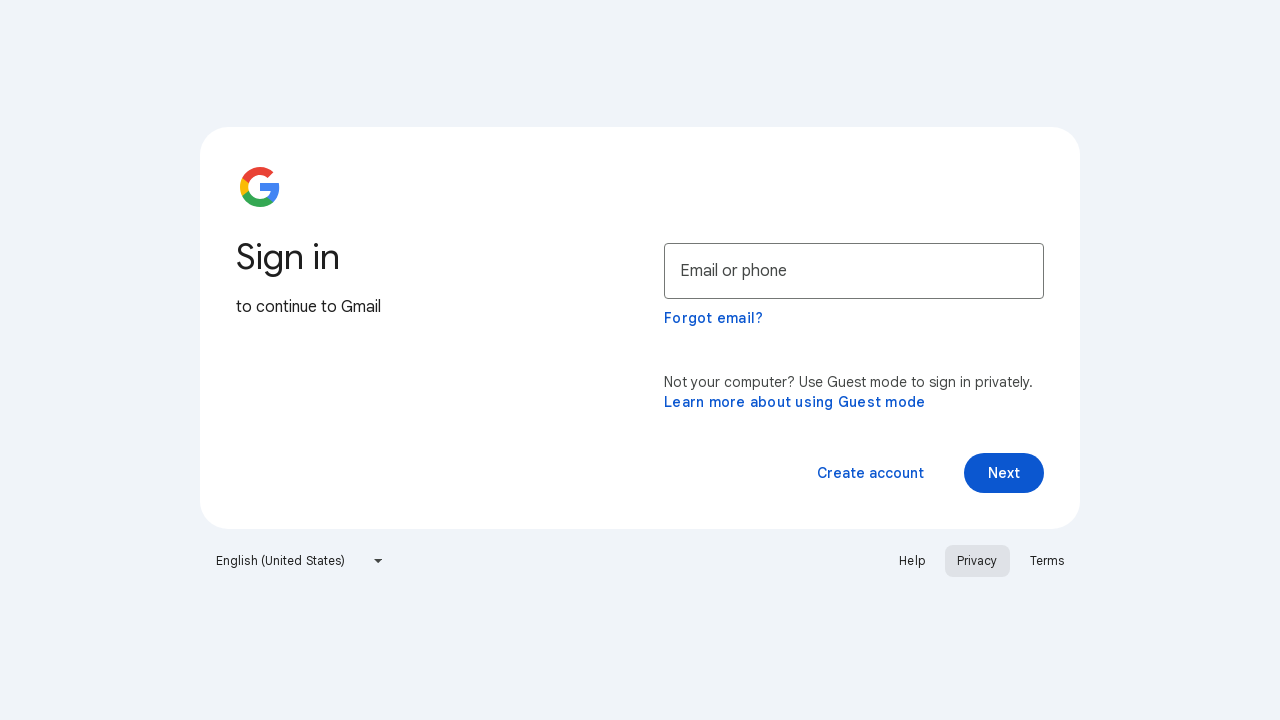

Captured new page object from Privacy link click
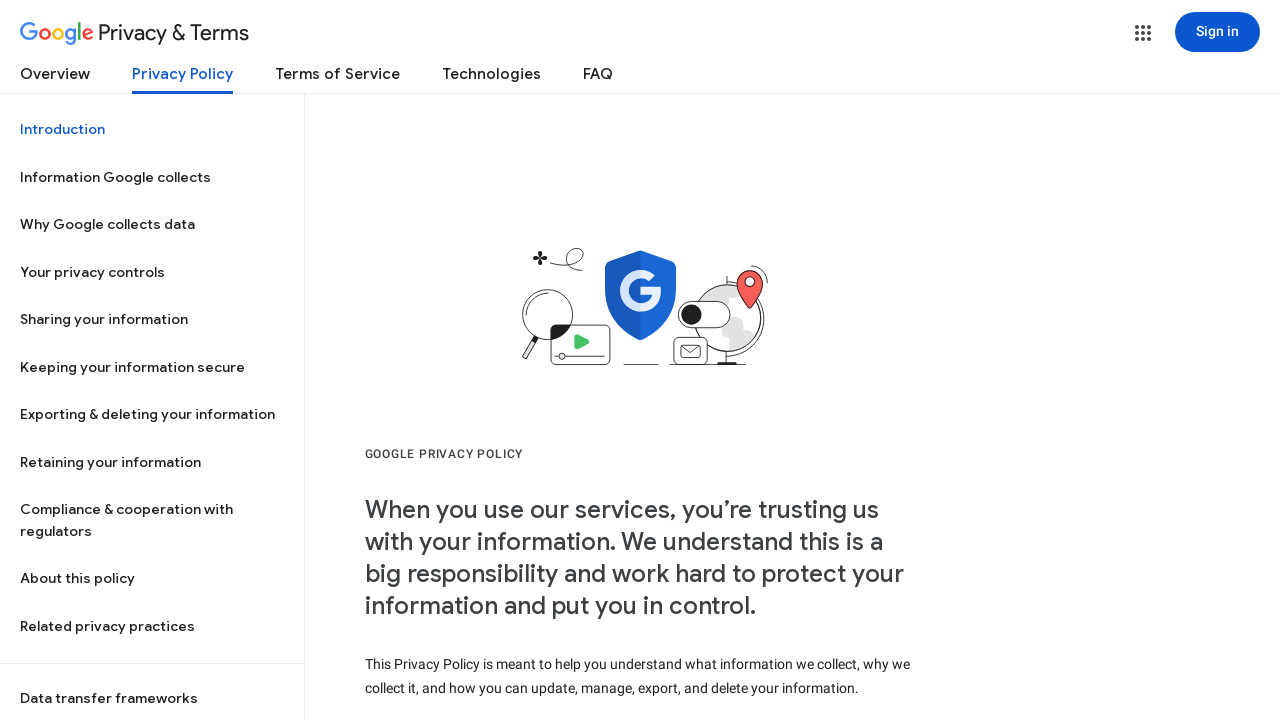

New page loaded successfully
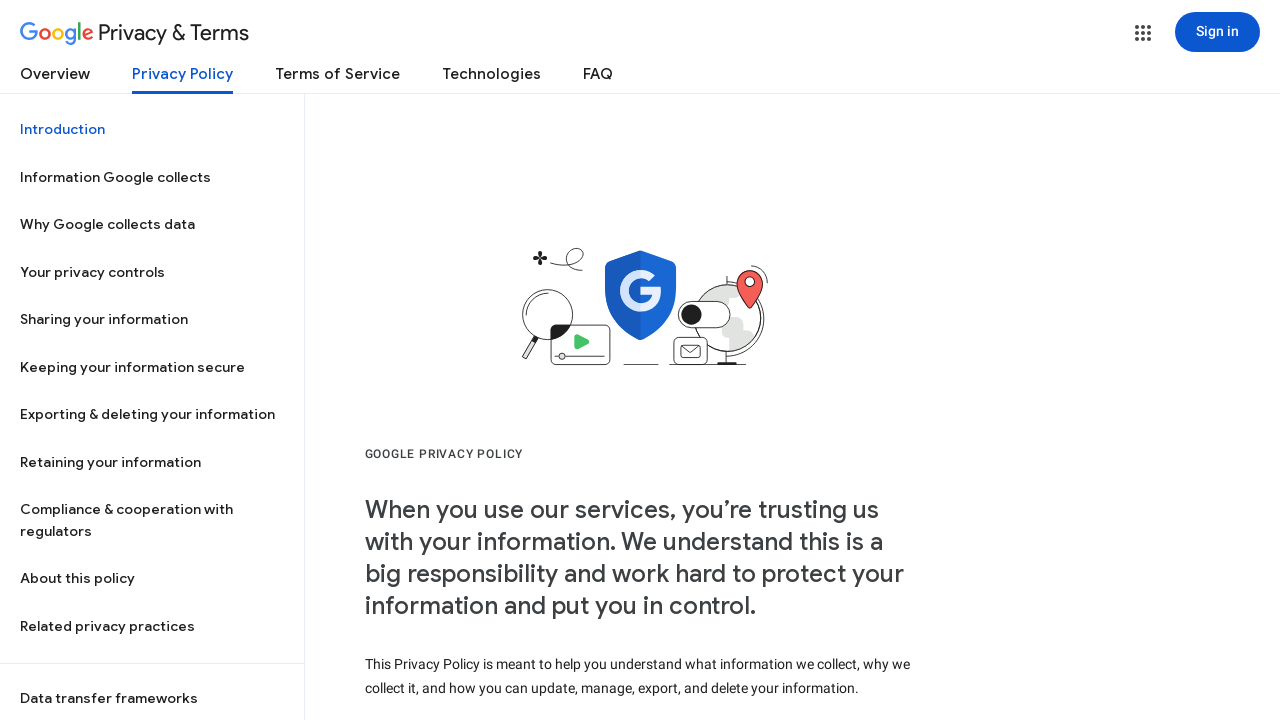

Clicked Terms of Service link in new window at (338, 78) on text=Terms of Service
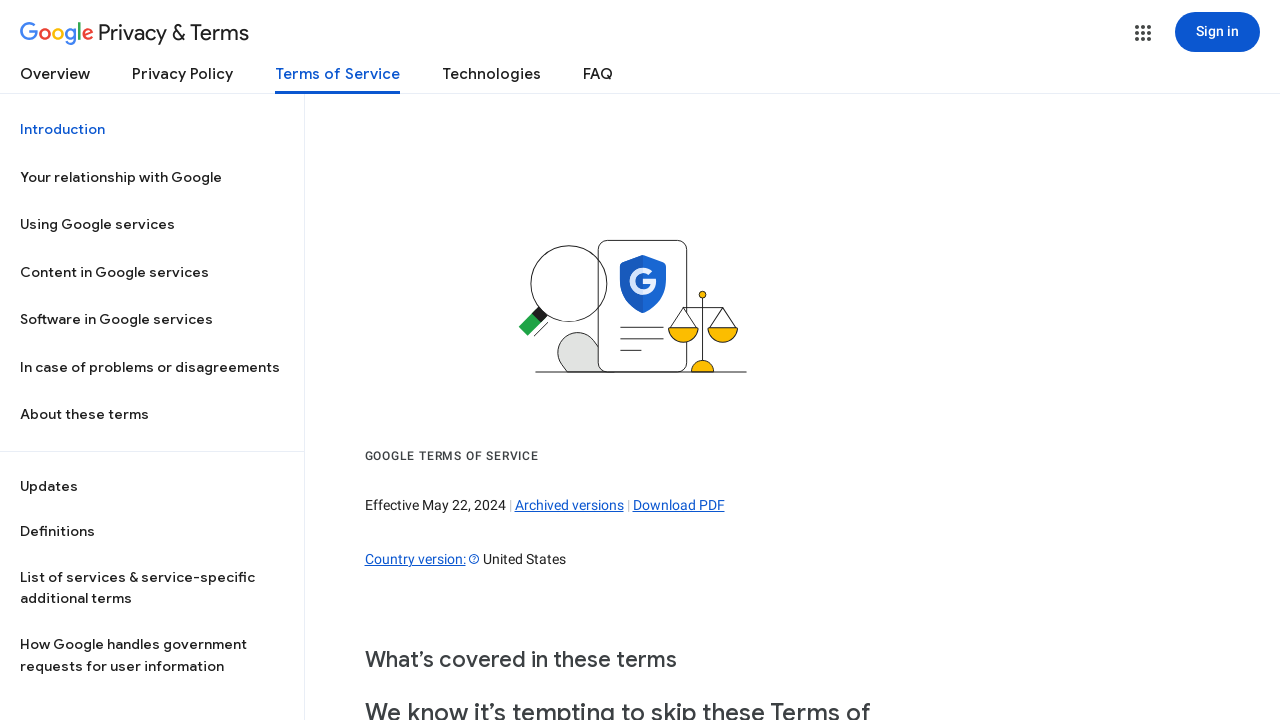

Terms of Service page loaded
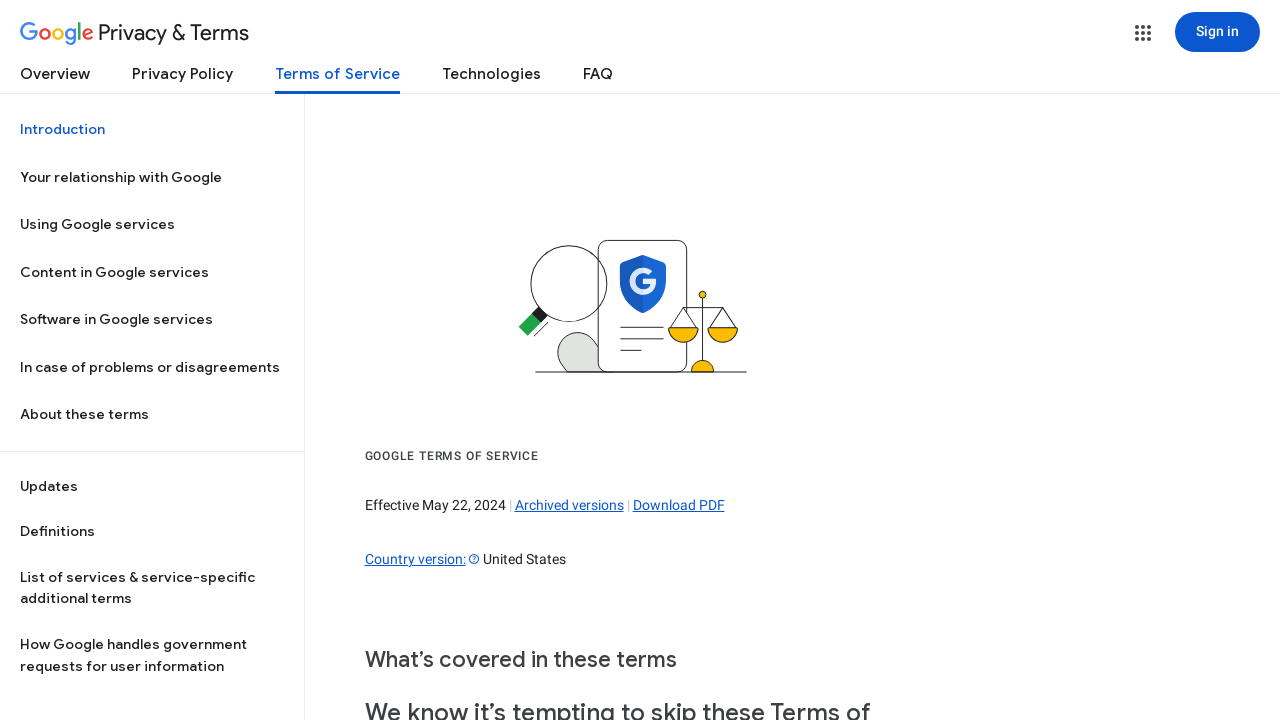

Verified page: Google Terms of Service – Privacy & Terms – Google-----https://policies.google.com/terms?gl=US&hl=en-US
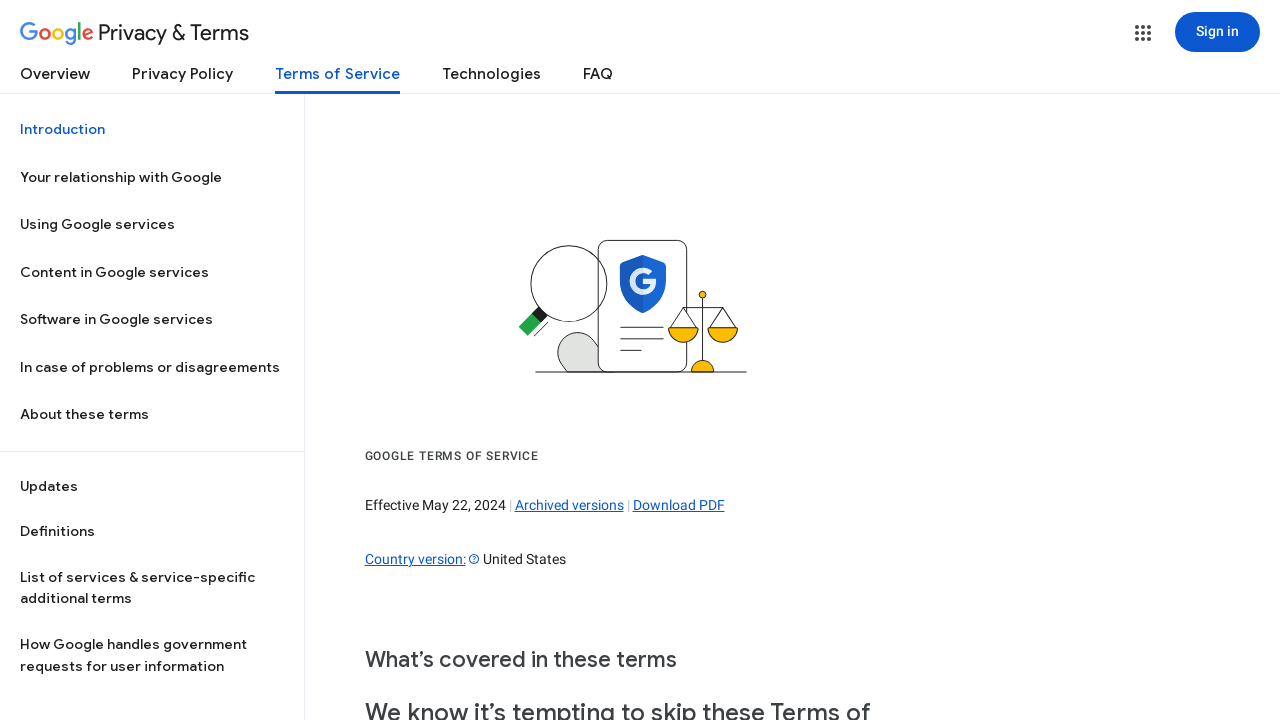

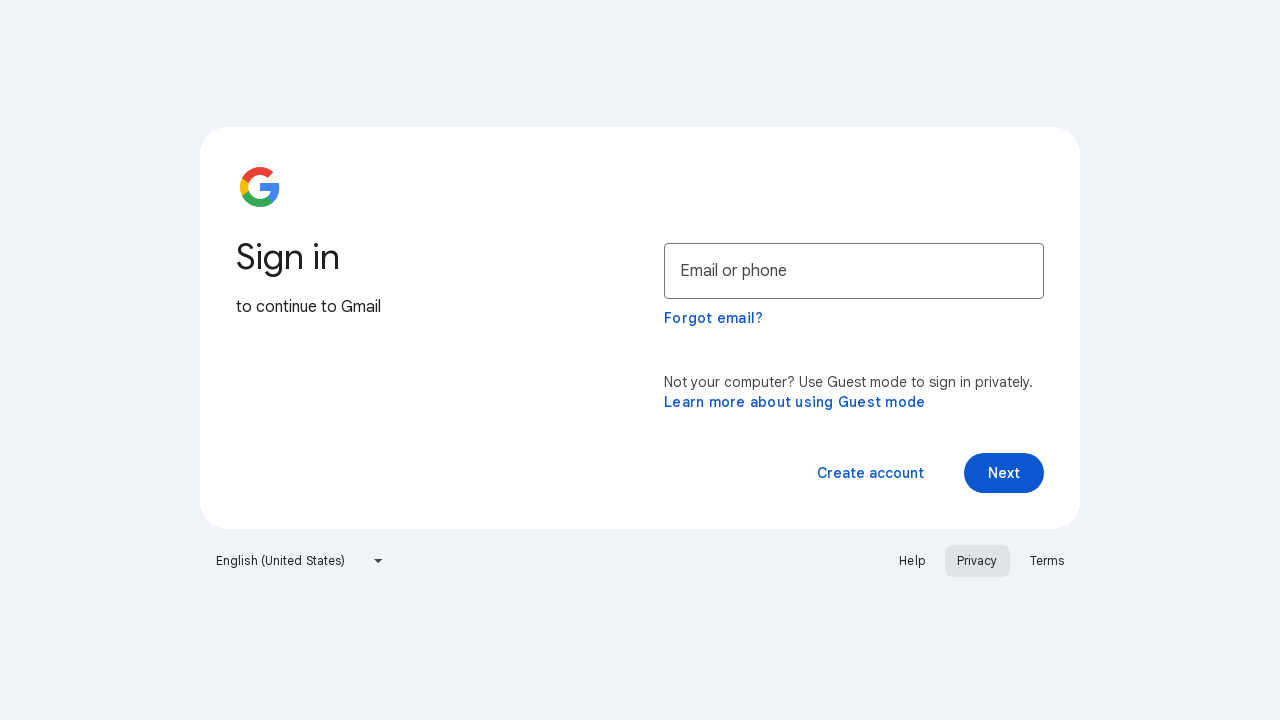